Tests handling multiple browser windows/tabs by clicking a button that opens a new tab, switching to the new tab, and clicking a link

Starting URL: https://demo.automationtesting.in/Windows.html

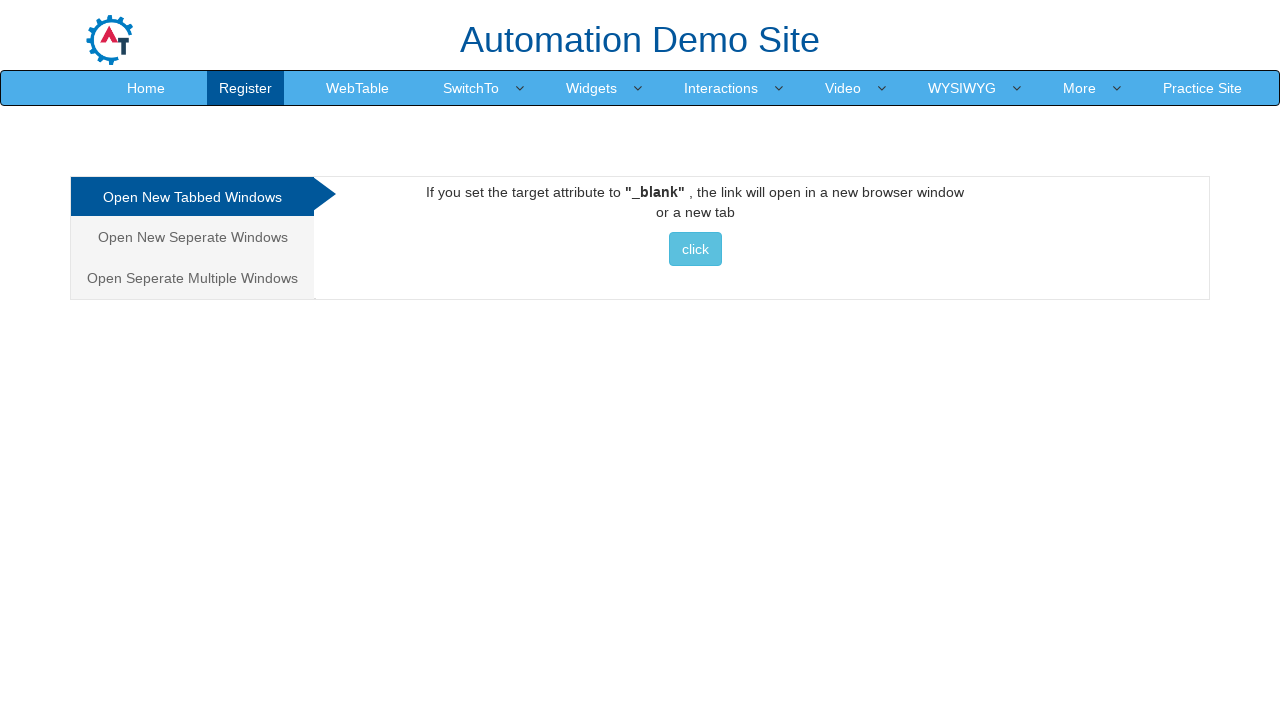

Clicked button to open new tab at (695, 249) on xpath=//button[text()='    click   ']
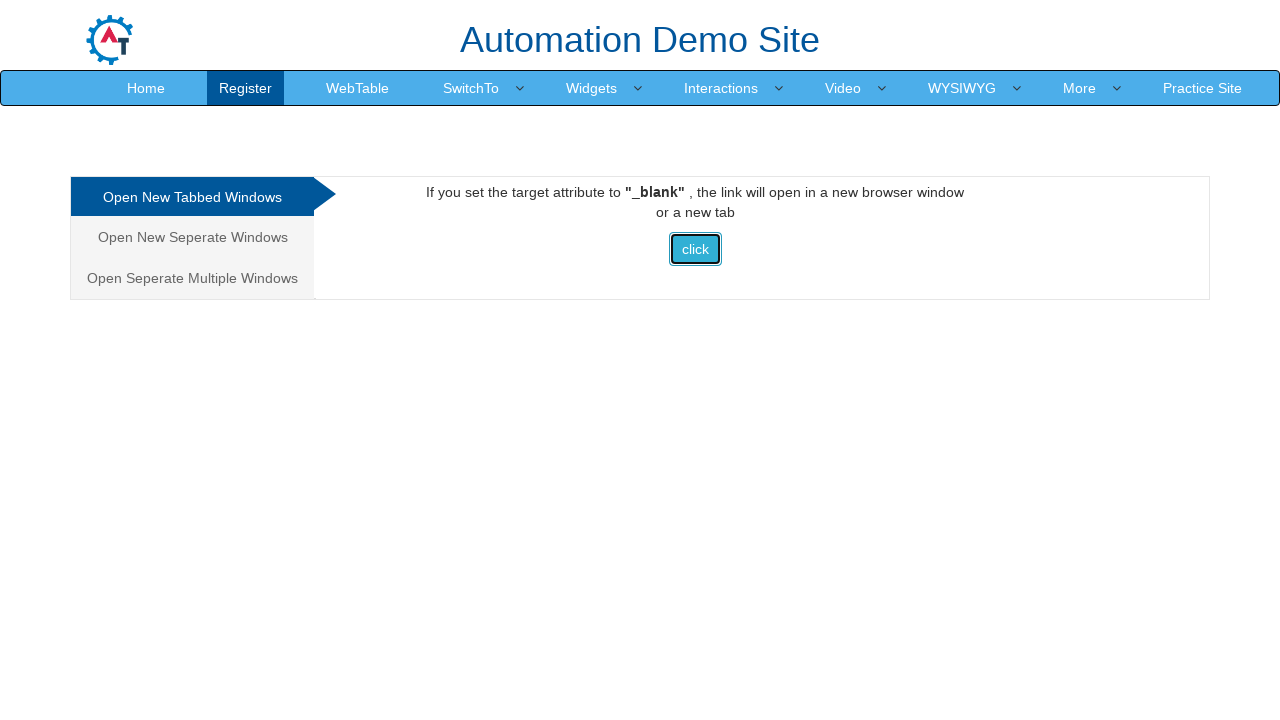

New tab opened and captured
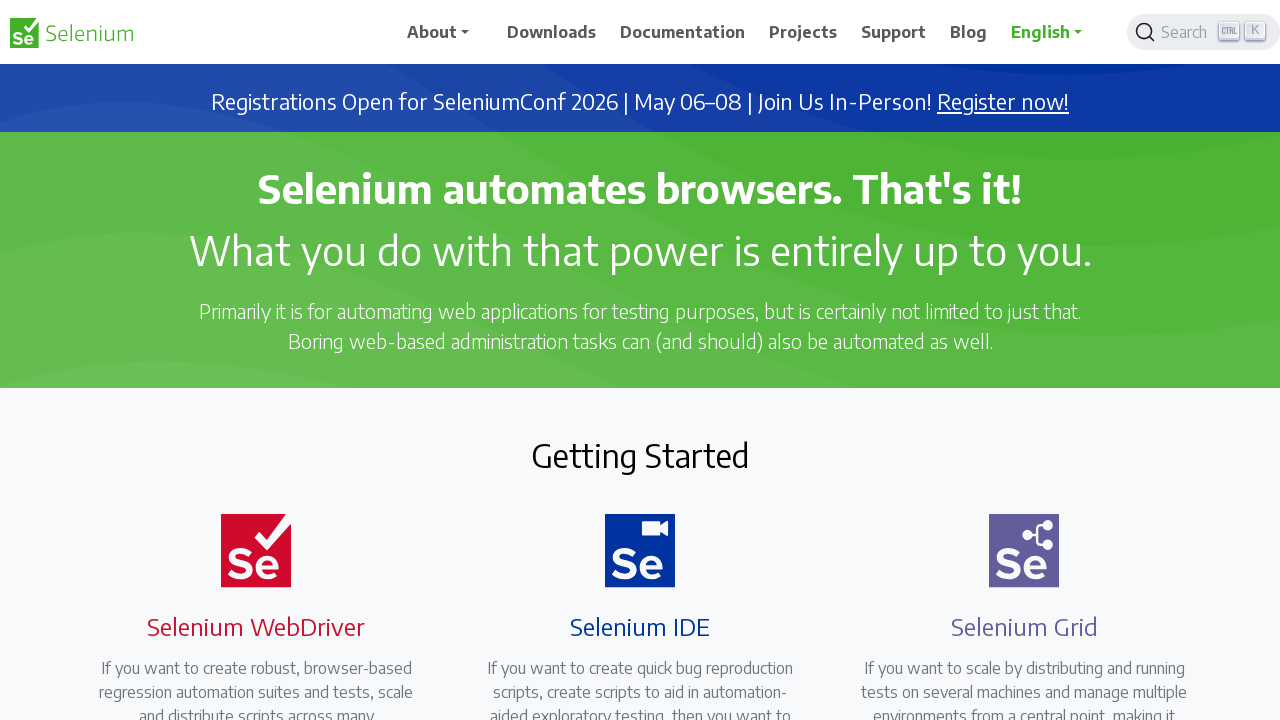

New tab loaded completely
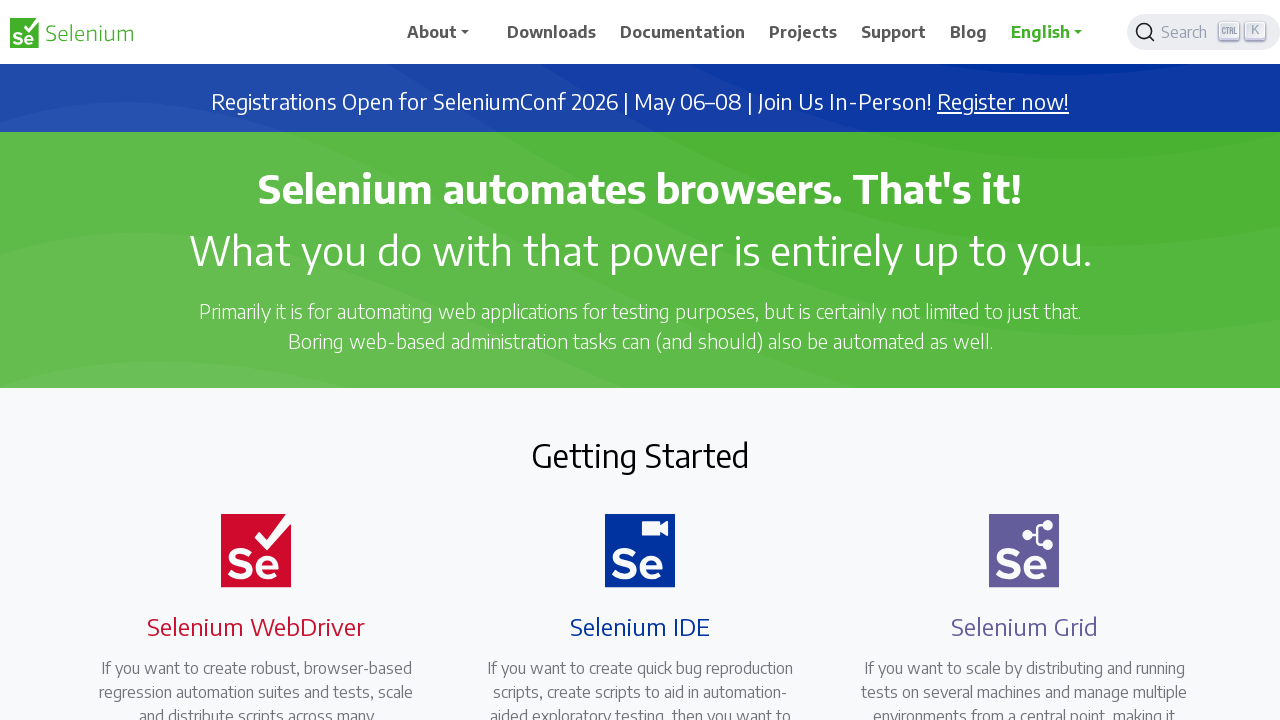

Clicked Downloads link in new tab at (552, 32) on xpath=//a[@href='/downloads']
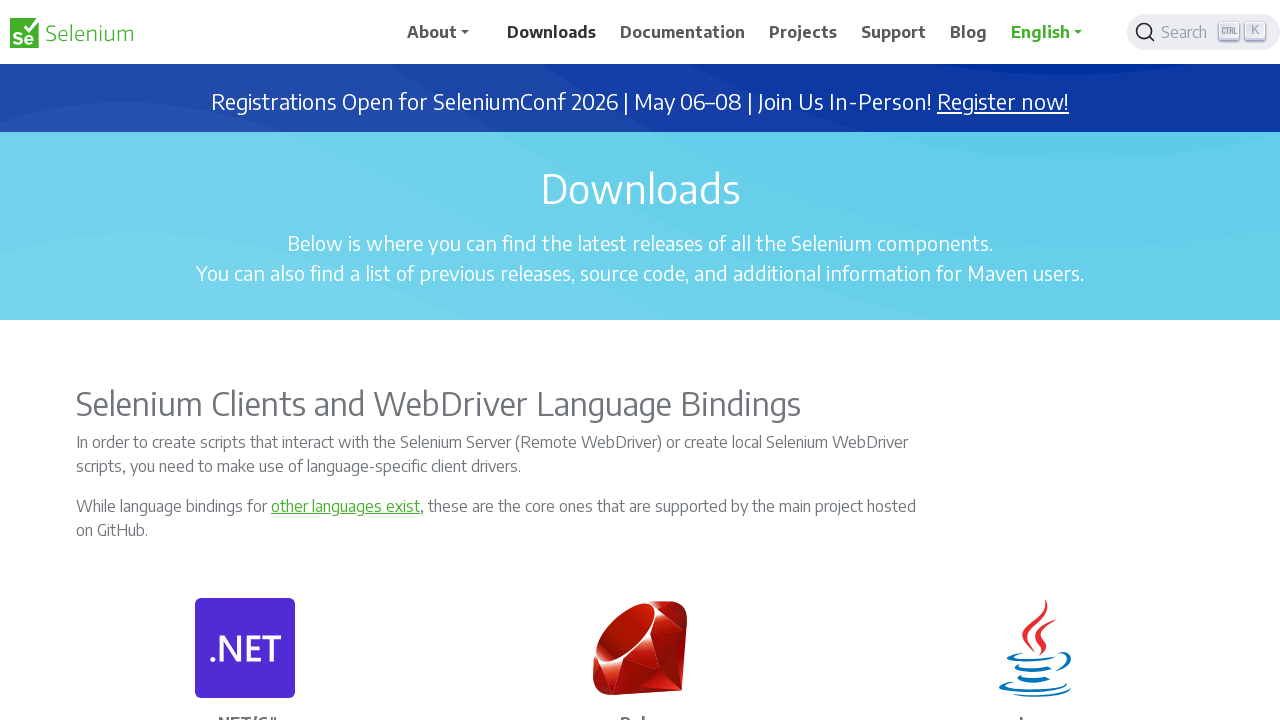

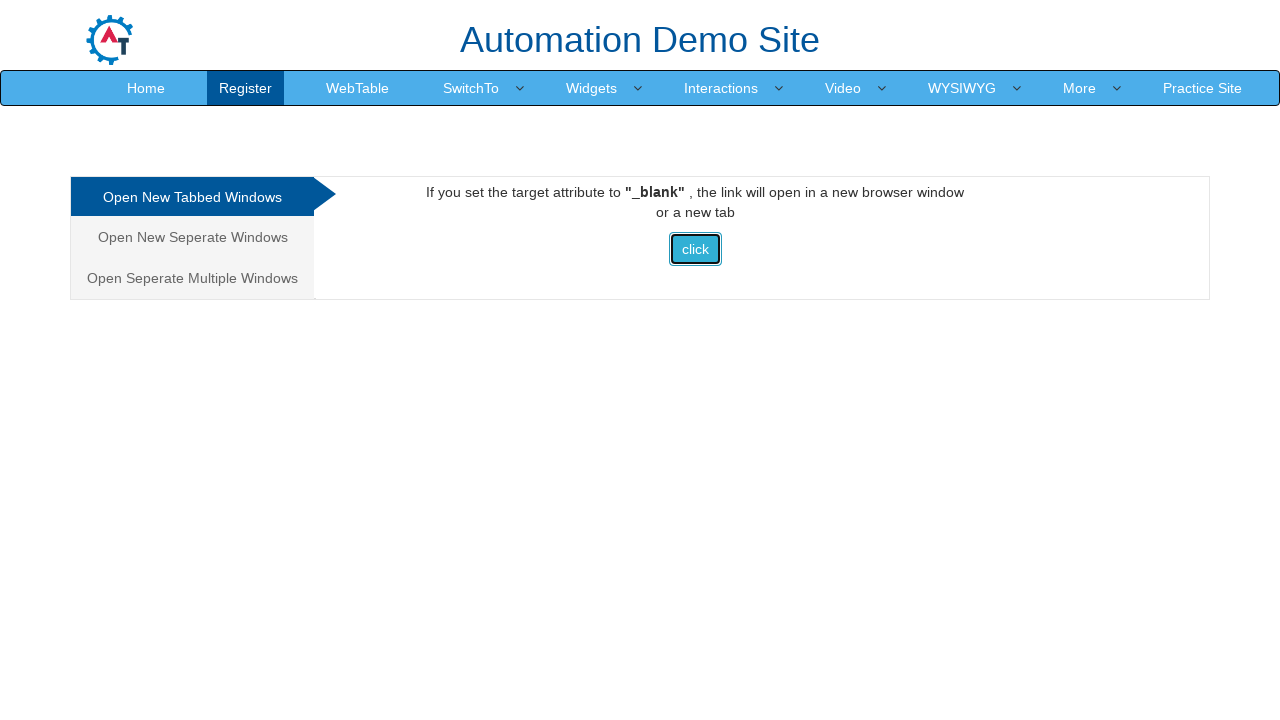